Opens the articles page on production and verifies the URL loads correctly

Starting URL: https://www.ebaumsworld.com/articles/

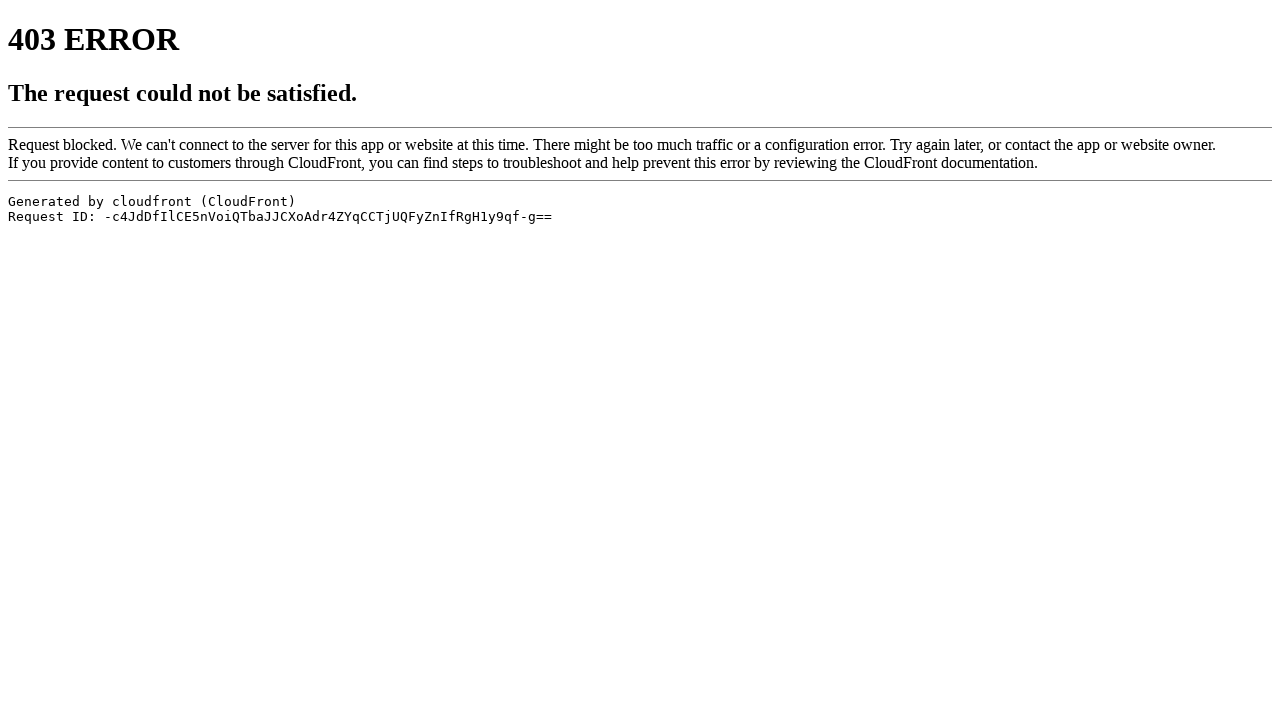

Navigated to articles page on production
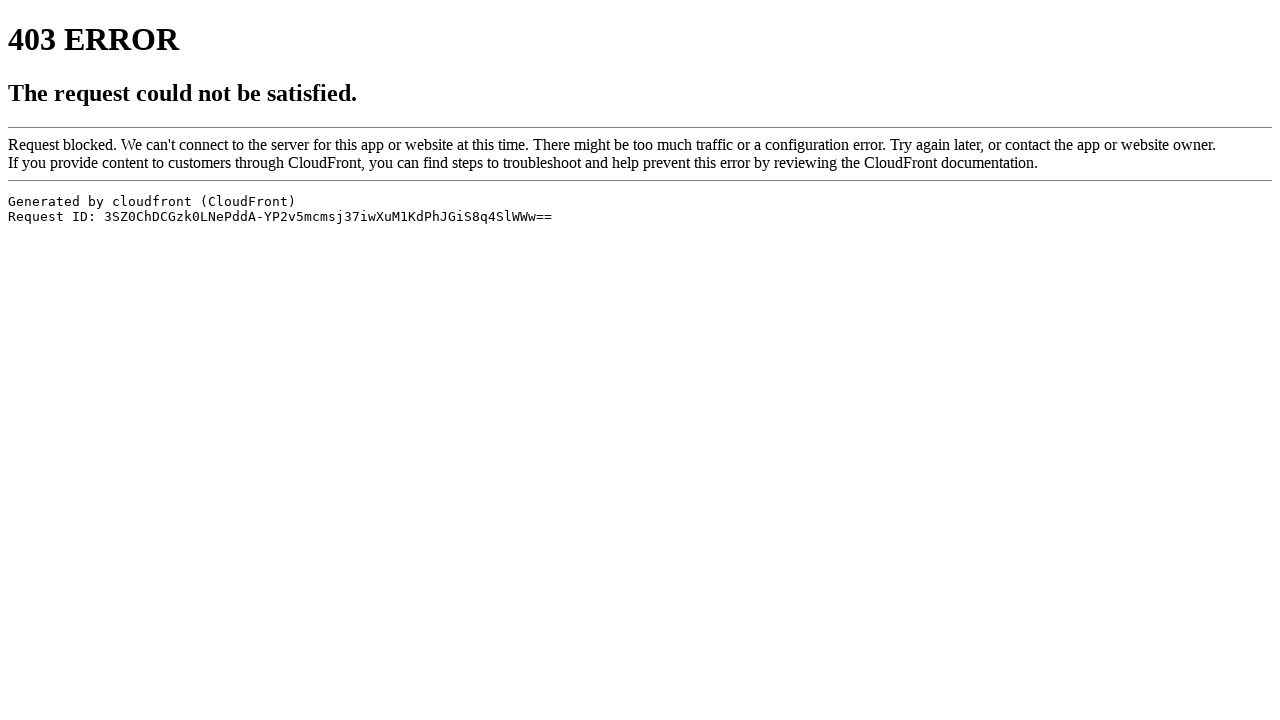

Verified URL matches expected production URL
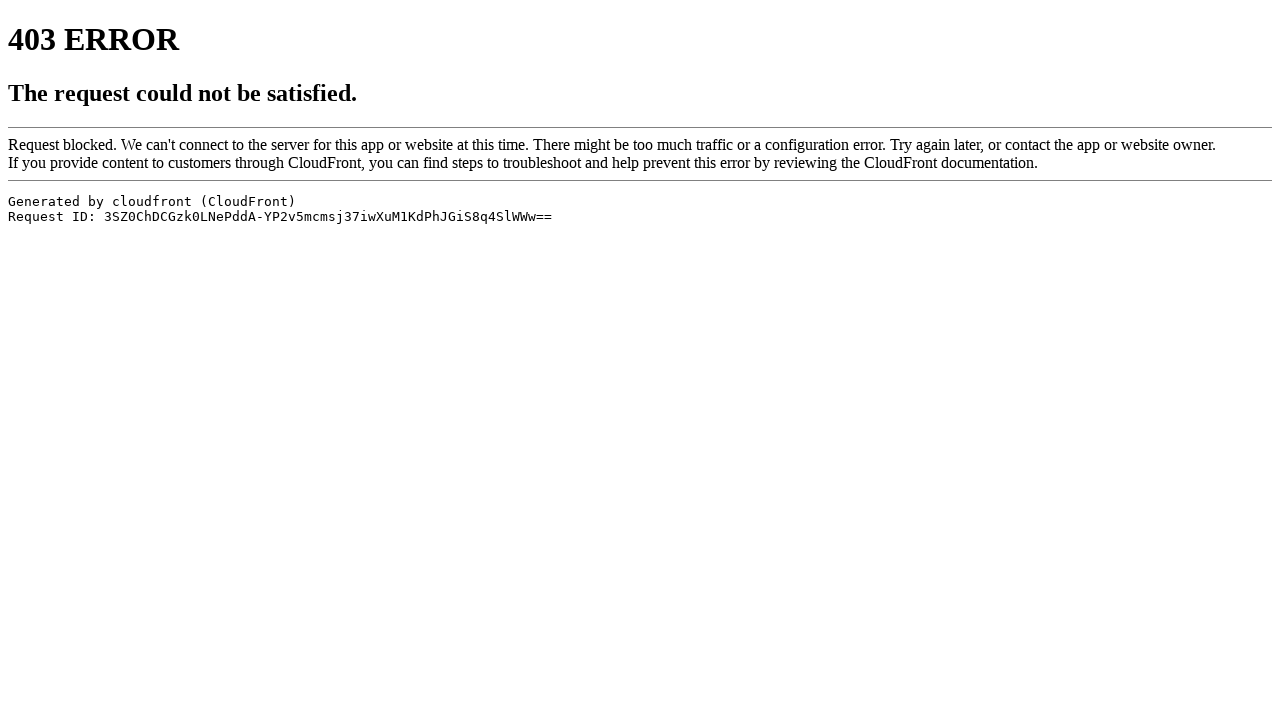

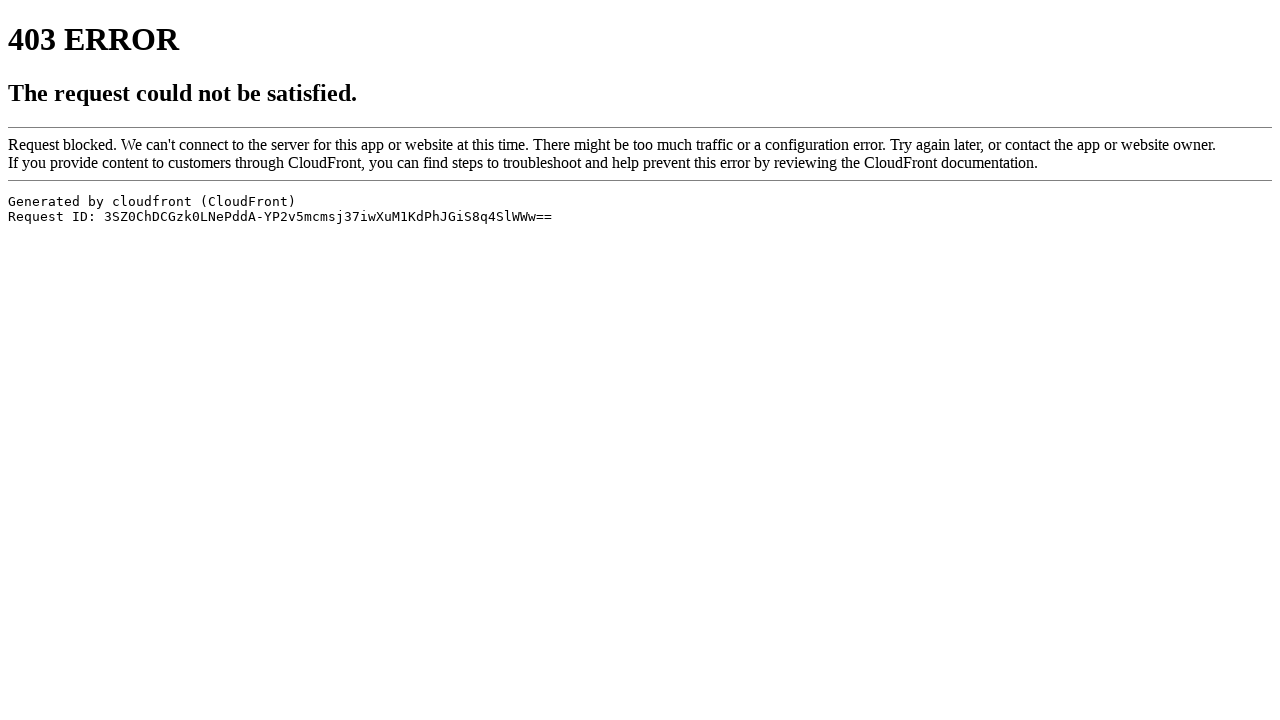